Tests a registration form by filling in personal details including first name, last name, email, gender selection, mobile number, and interacting with the date of birth picker.

Starting URL: https://demoqa.com/automation-practice-form

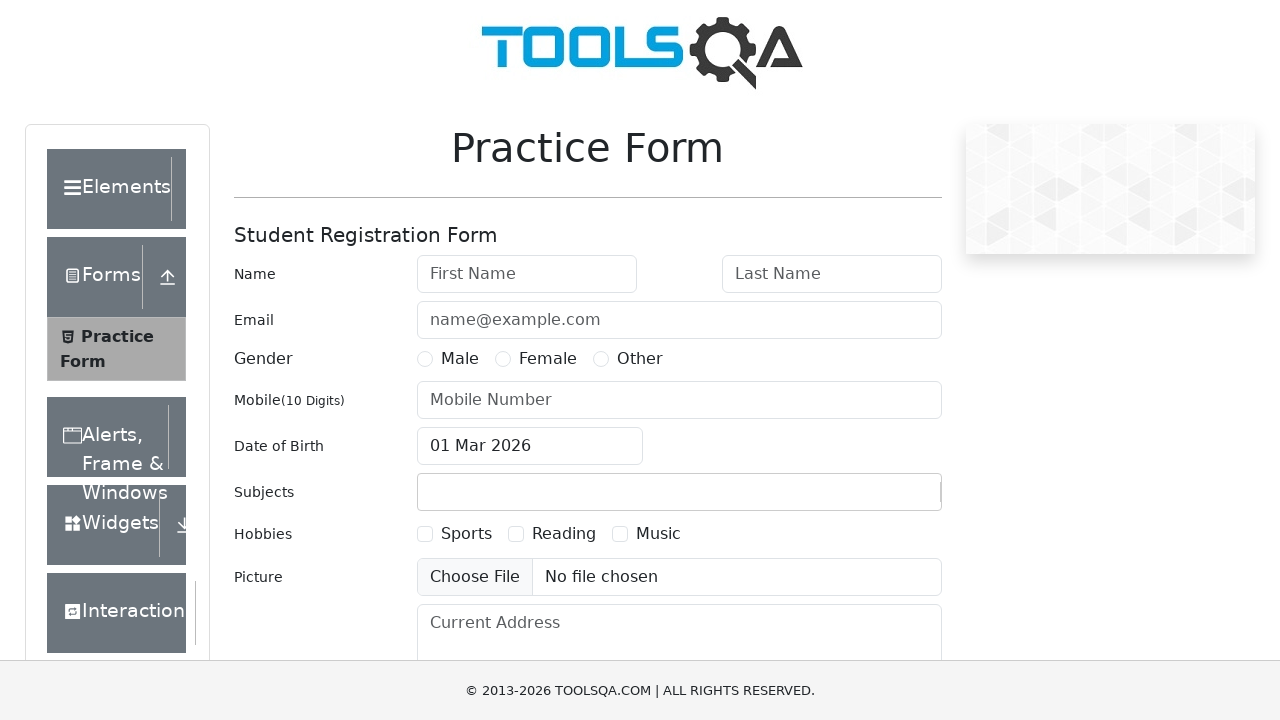

Filled first name field with 'Sergey' on #firstName
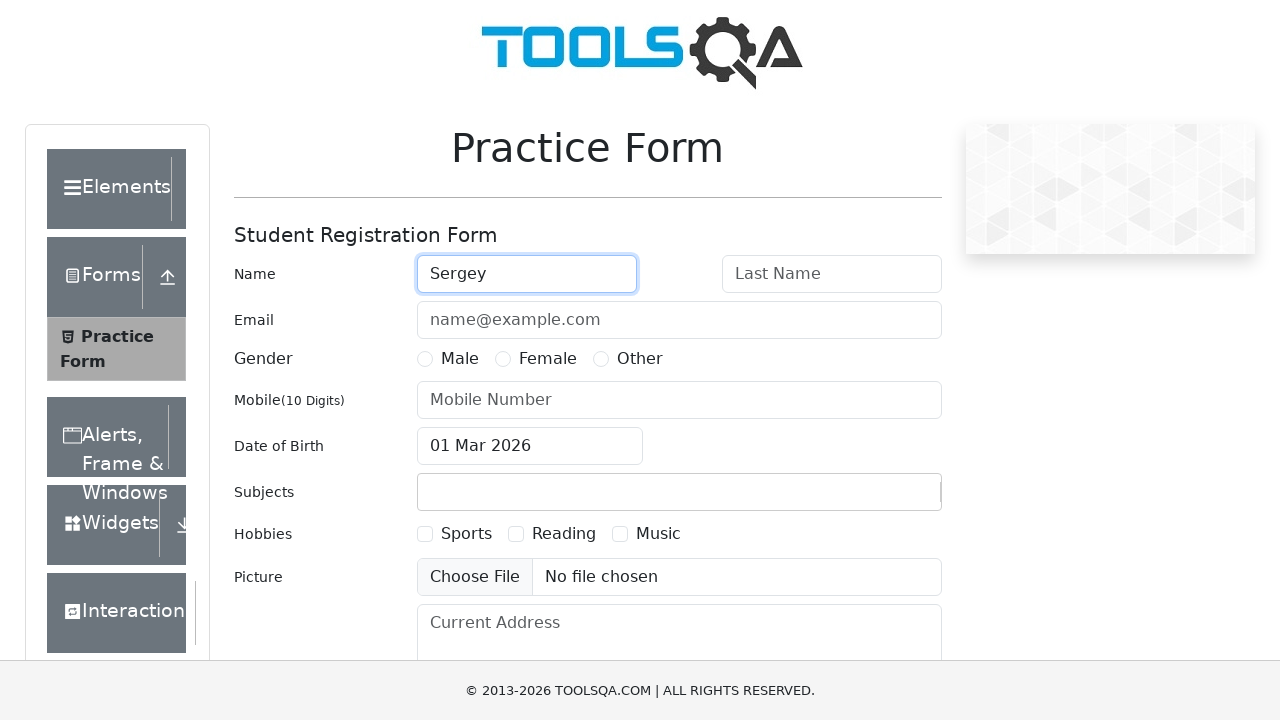

Filled last name field with 'Starostin' on #lastName
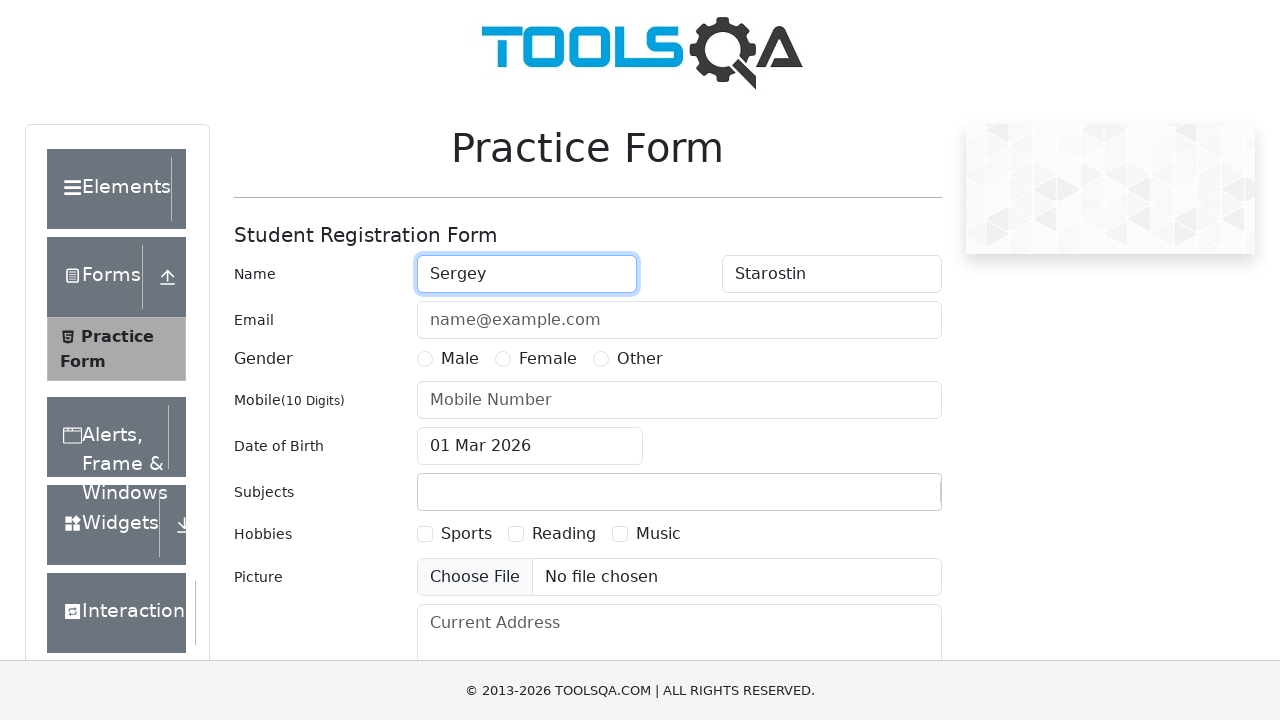

Filled email field with 'sergey@example.com' on #userEmail
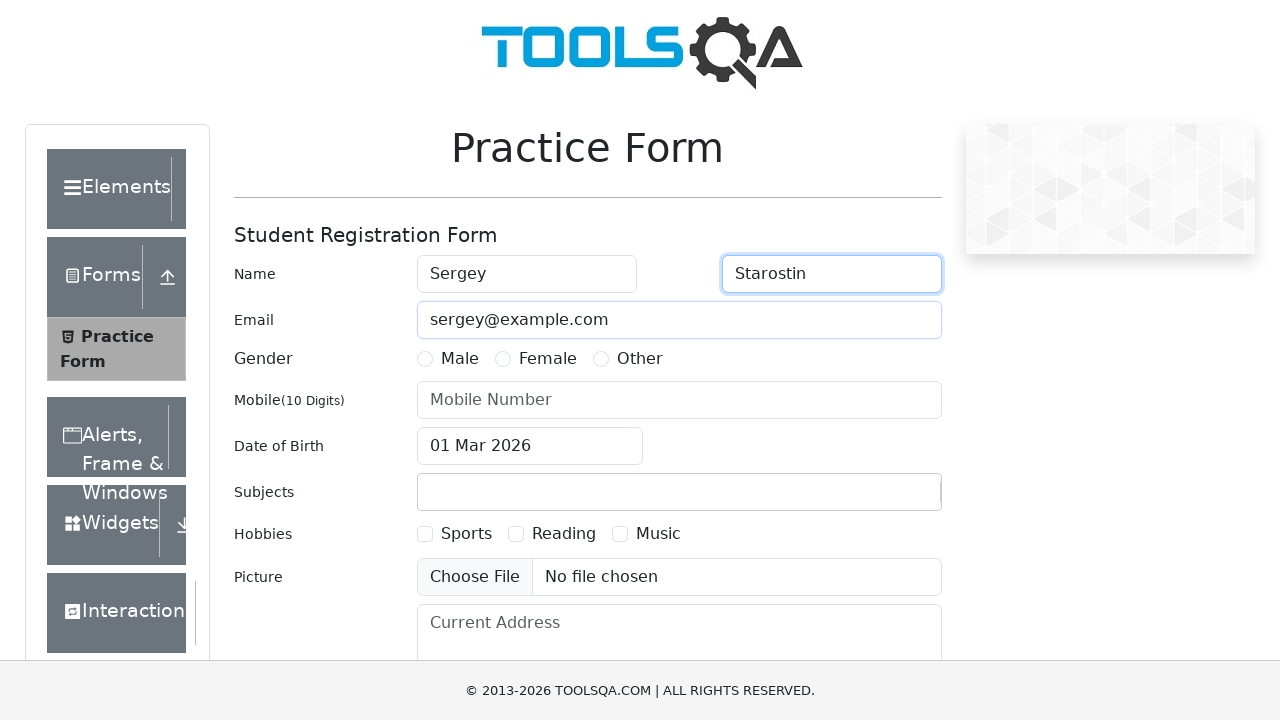

Selected Male gender option at (126, 424) on text=Male
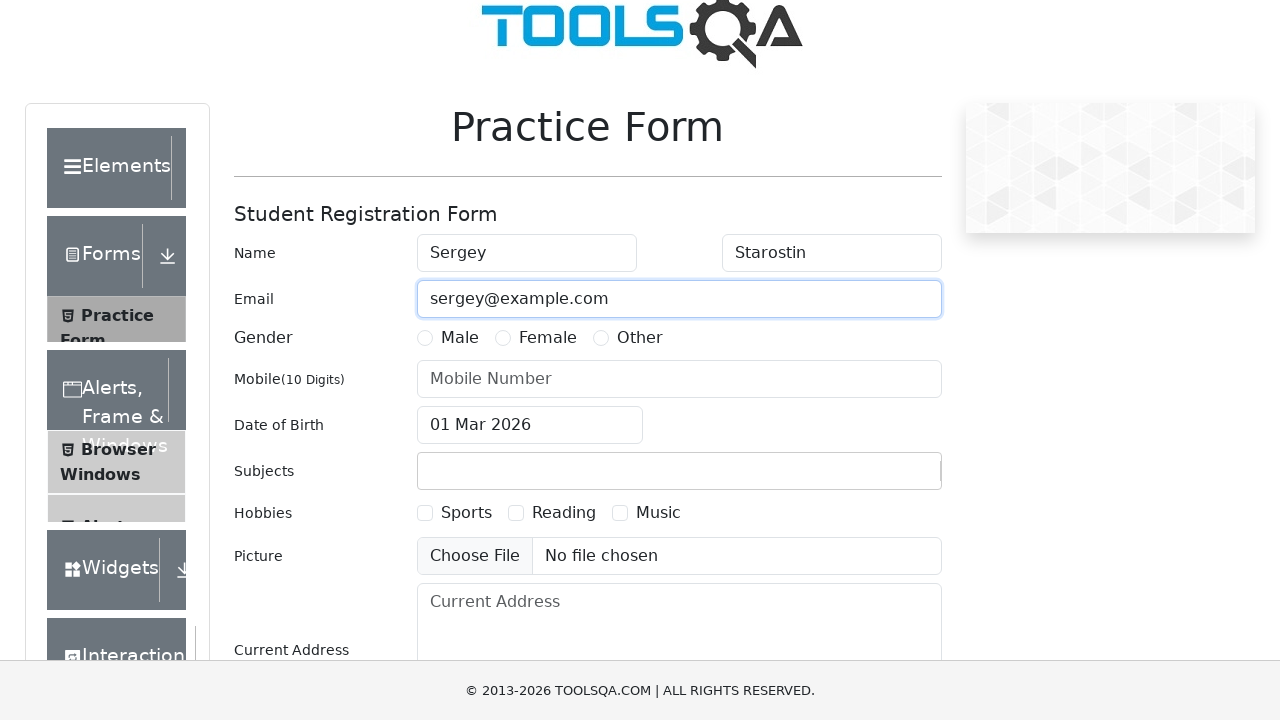

Filled mobile number field with '89111234567' on #userNumber
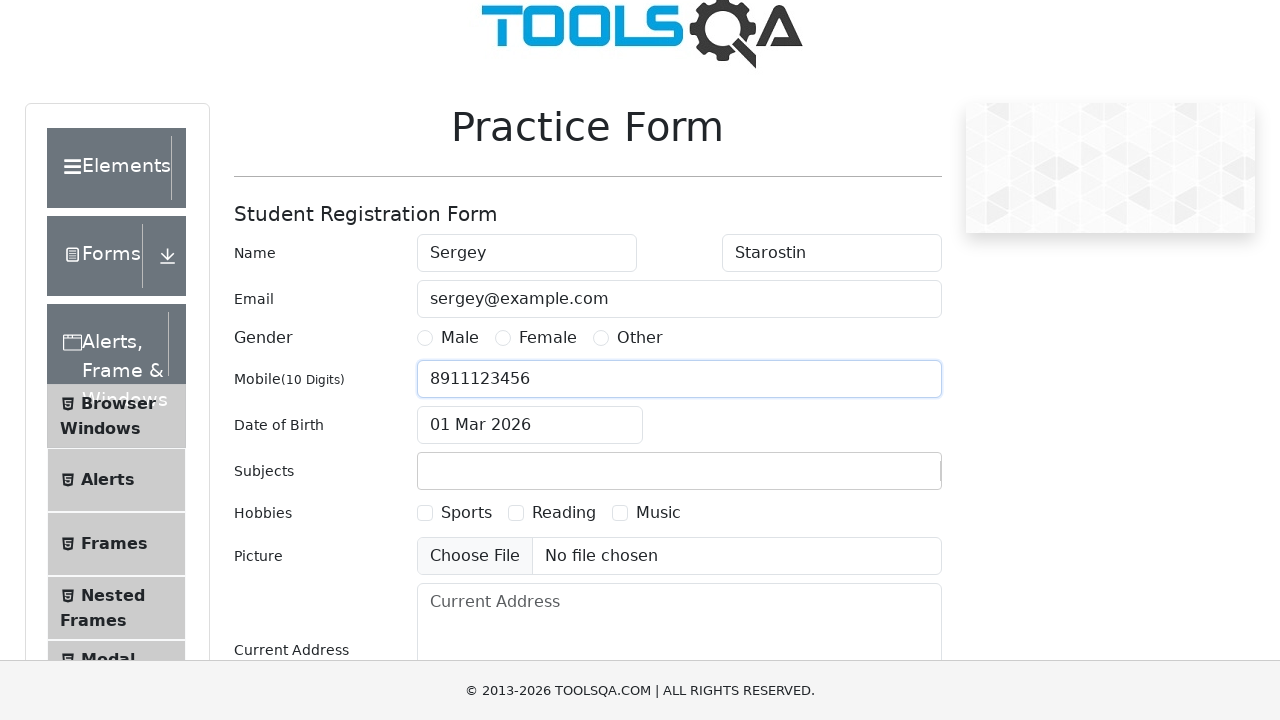

Clicked date of birth input to open date picker at (530, 425) on #dateOfBirthInput
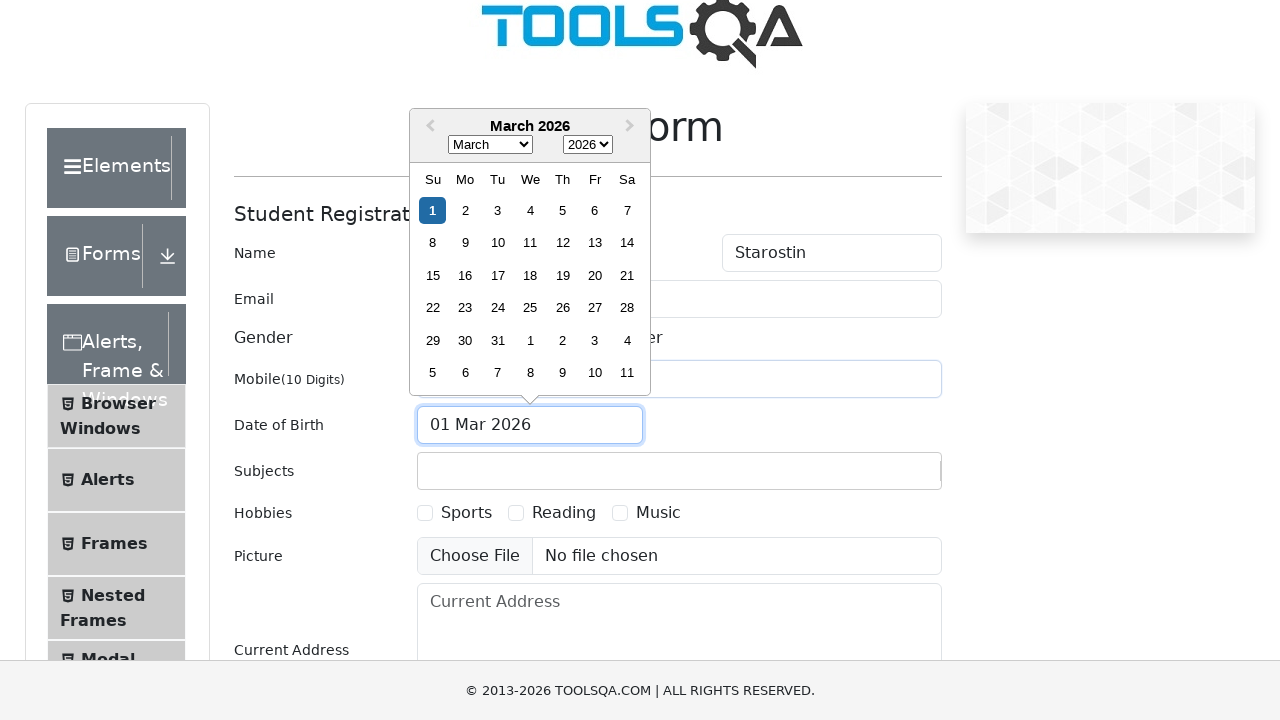

Clicked month select dropdown in date picker at (490, 145) on .react-datepicker__month-select
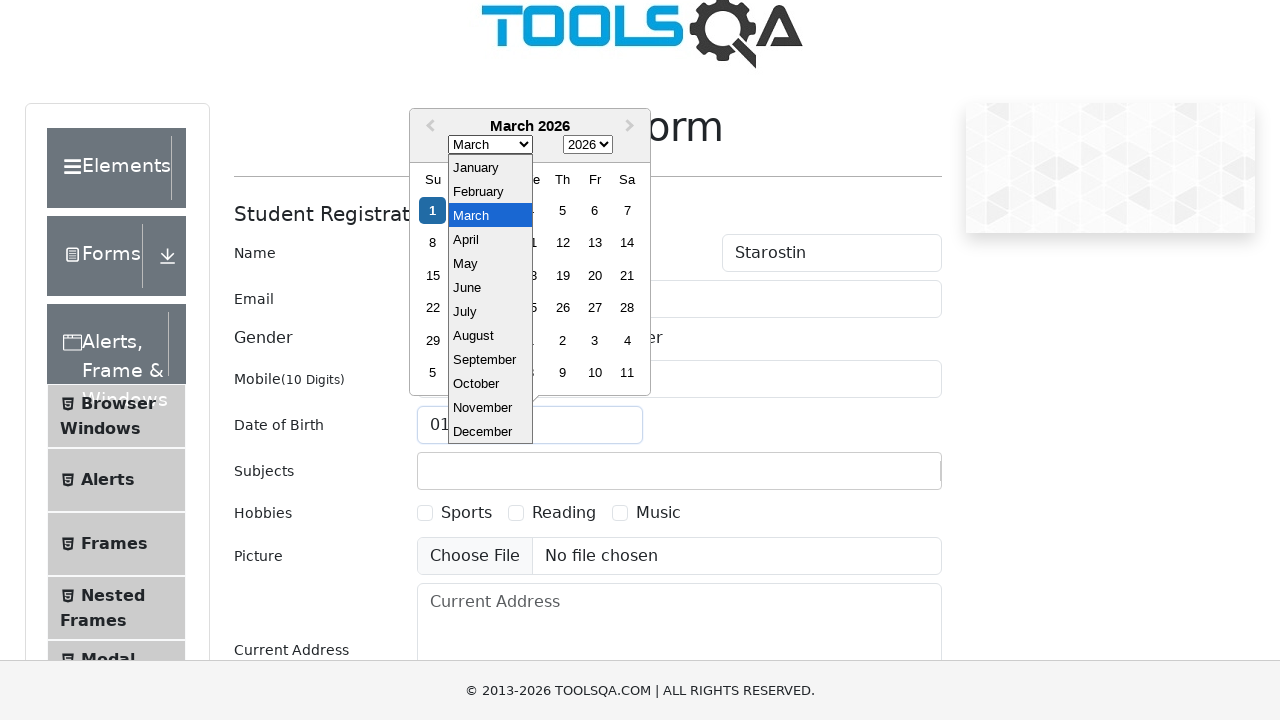

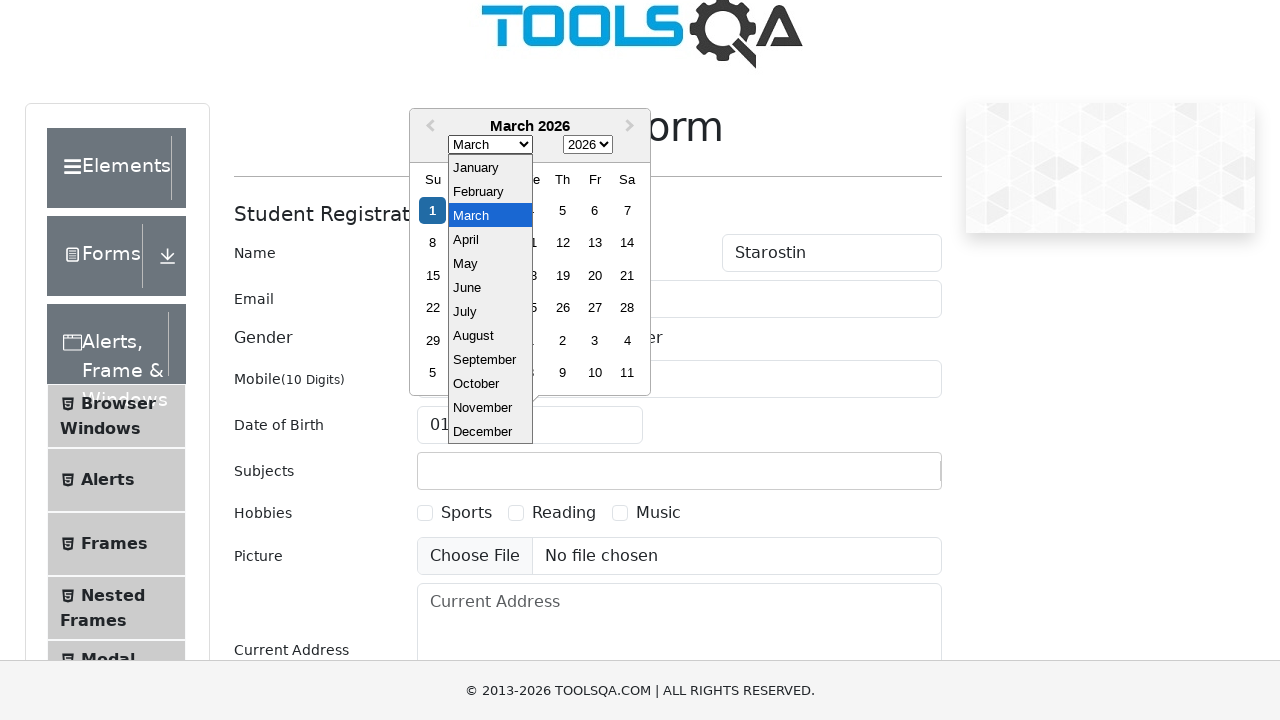